Tests JavaScript alert interactions including accepting alerts, dismissing confirm dialogs, and entering text in prompt dialogs

Starting URL: https://the-internet.herokuapp.com/javascript_alerts

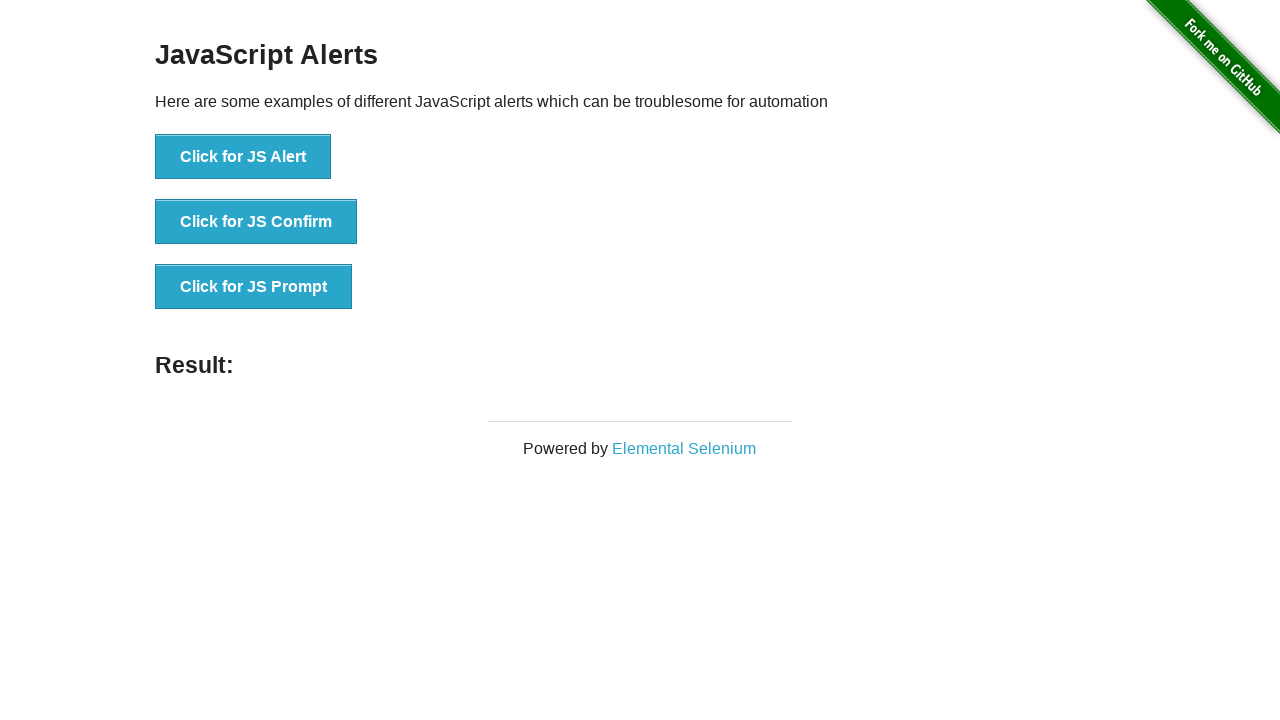

Clicked 'Click for JS Alert' button at (243, 157) on text='Click for JS Alert'
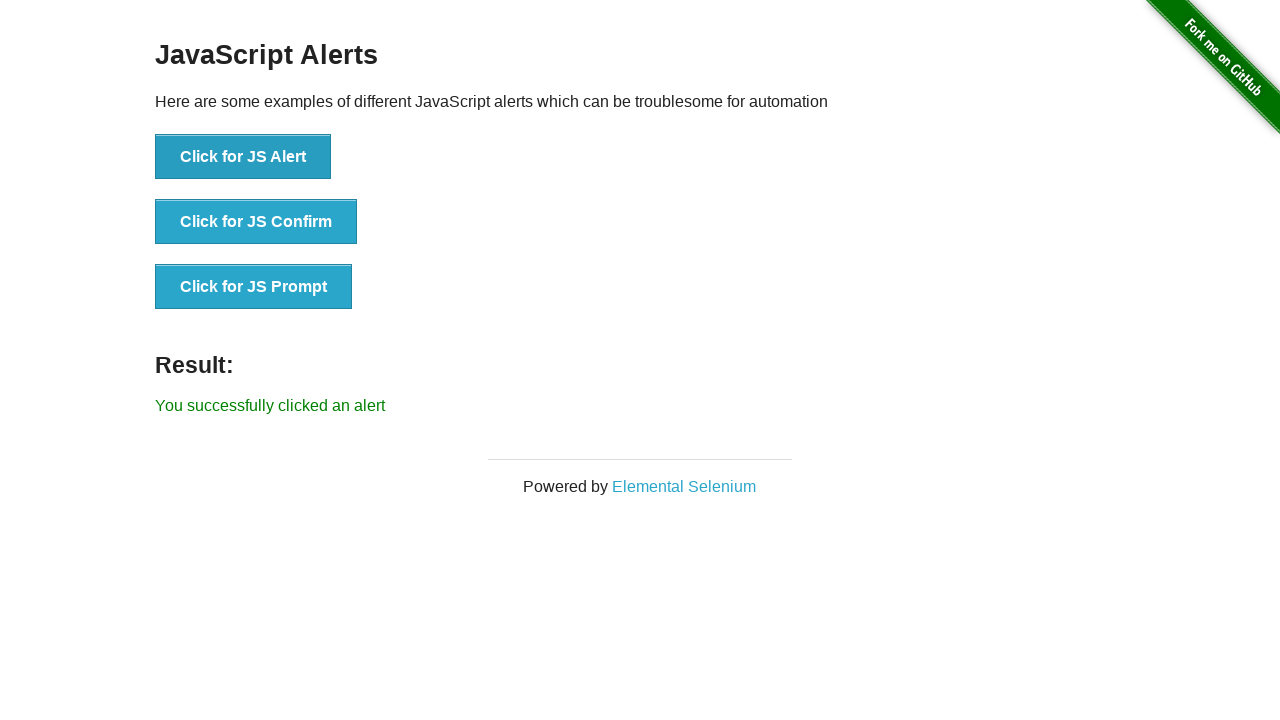

Set up dialog handler to accept alert
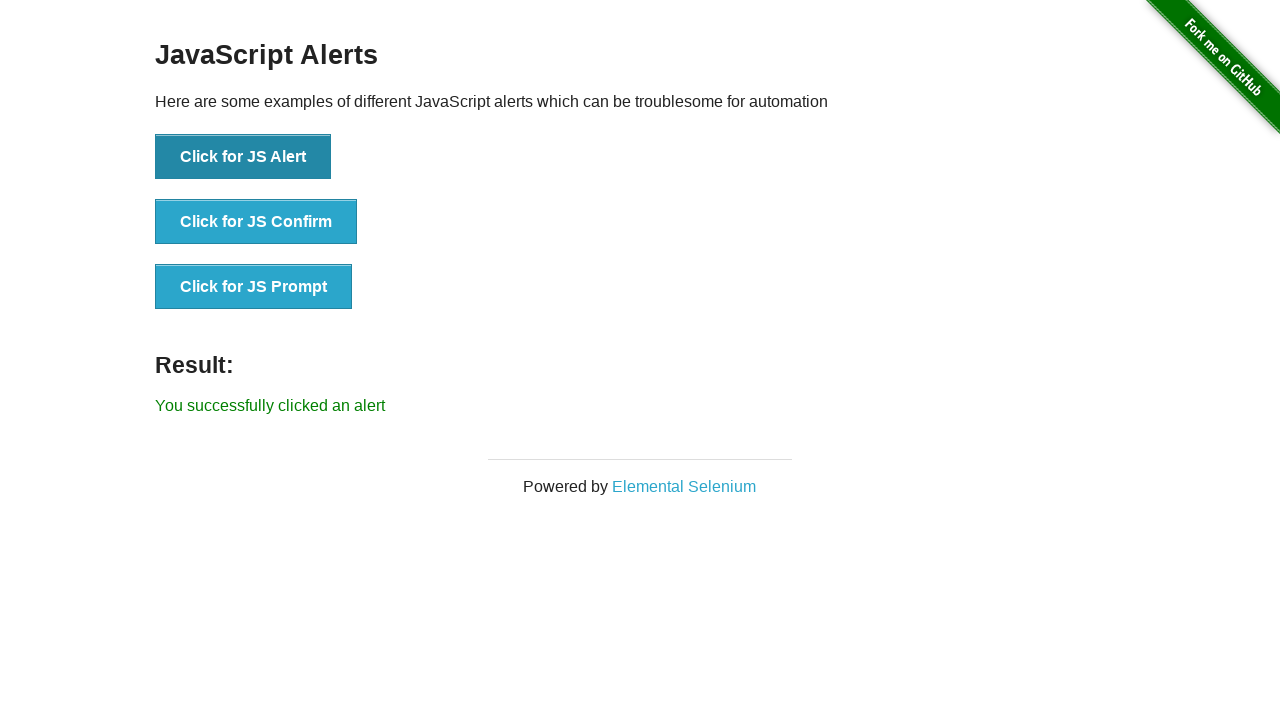

Waited 500ms for alert to be handled
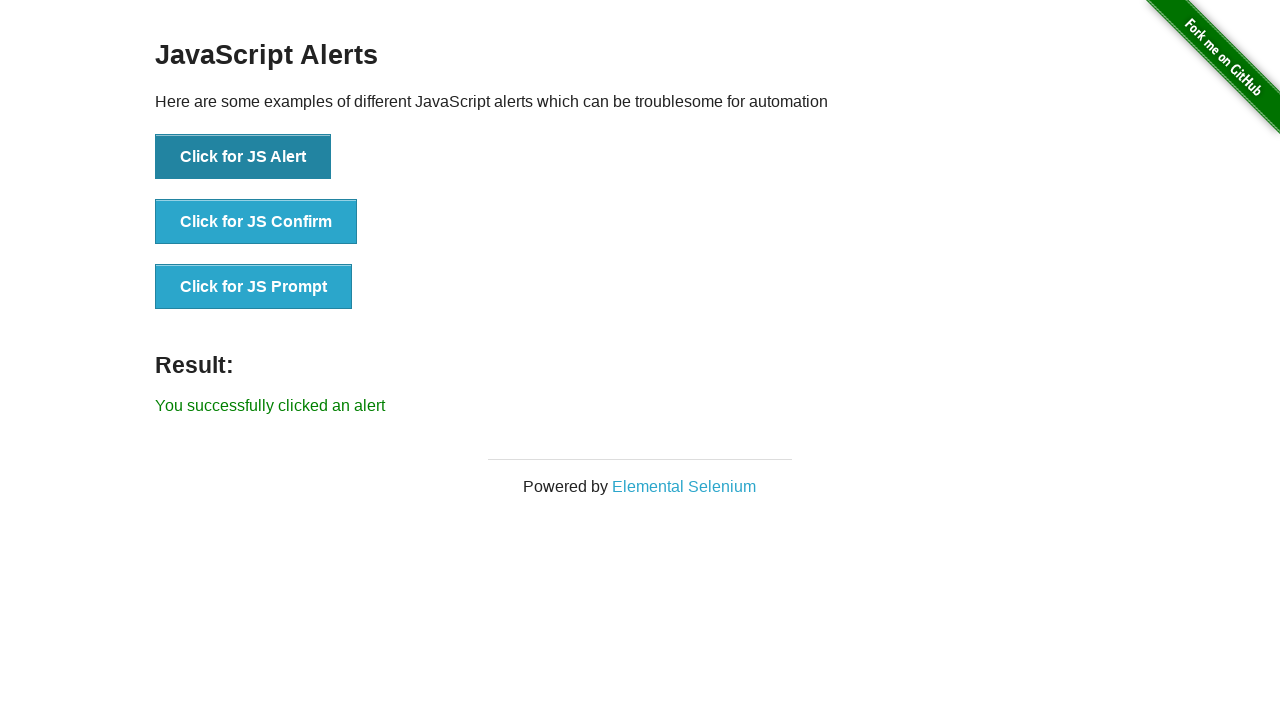

Clicked 'Click for JS Confirm' button at (256, 222) on text='Click for JS Confirm'
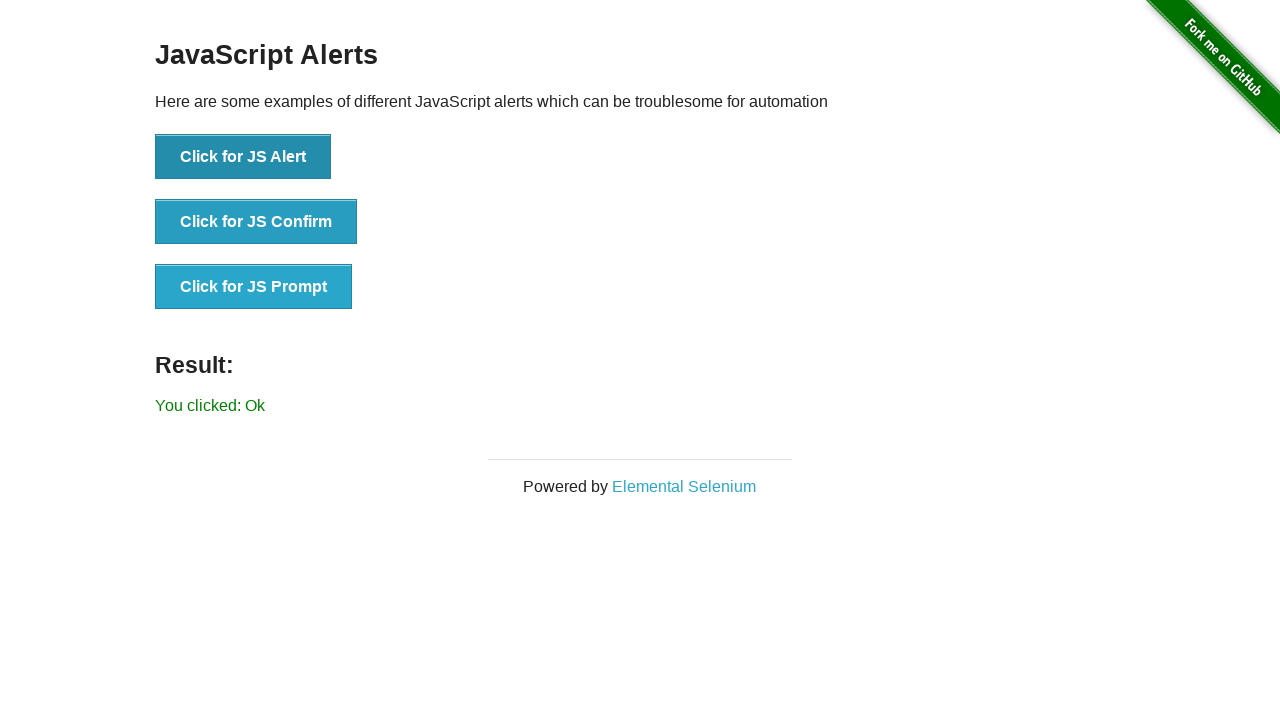

Set up dialog handler to dismiss confirm dialog
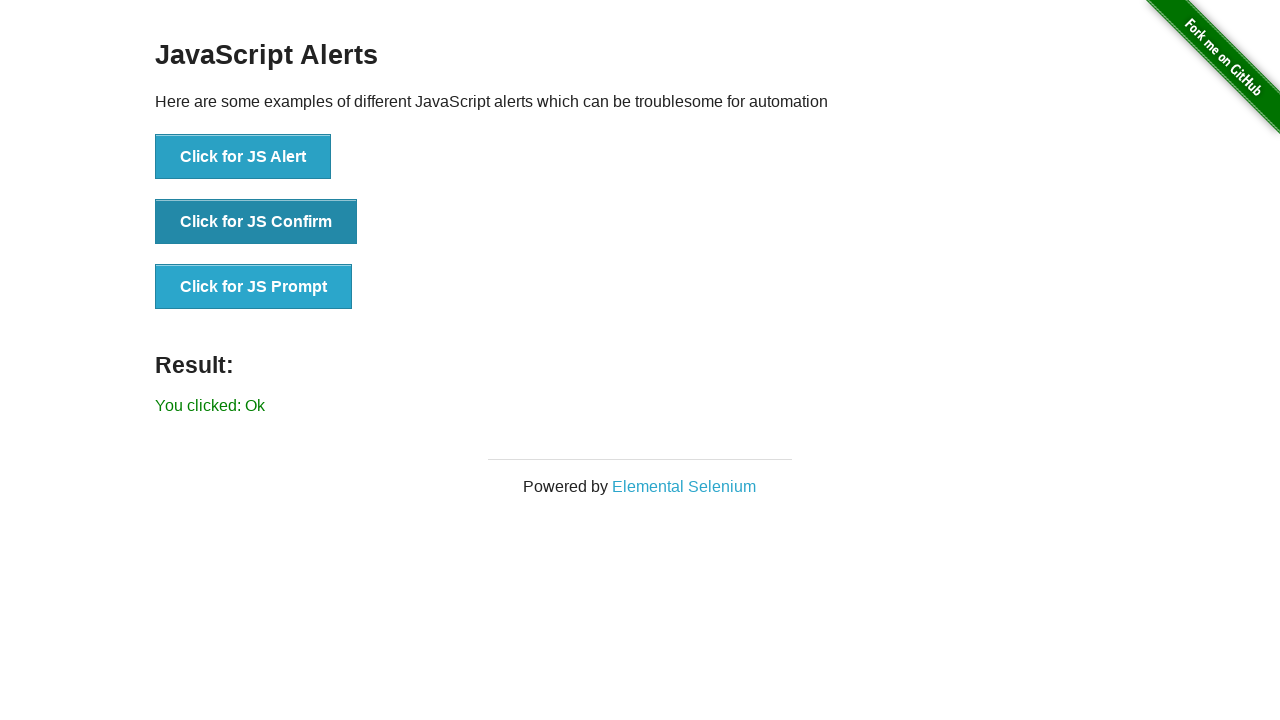

Waited 500ms for confirm dialog to be handled
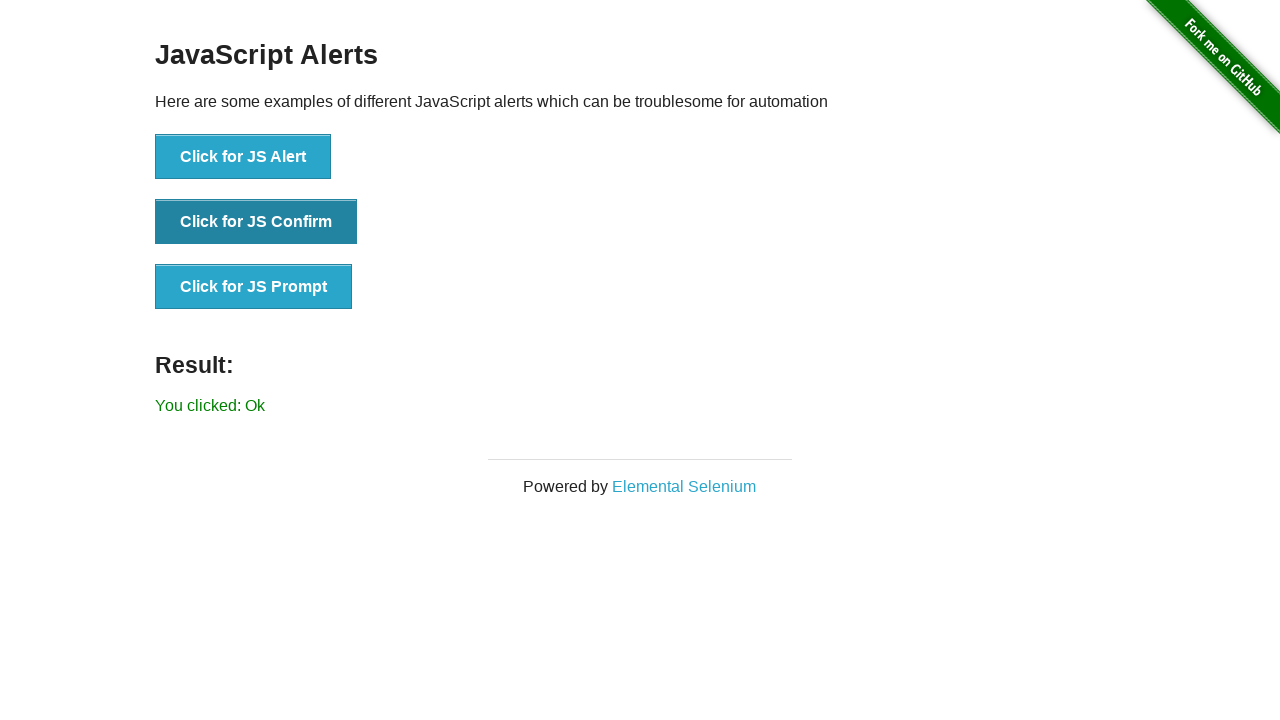

Clicked 'Click for JS Prompt' button at (254, 287) on text='Click for JS Prompt'
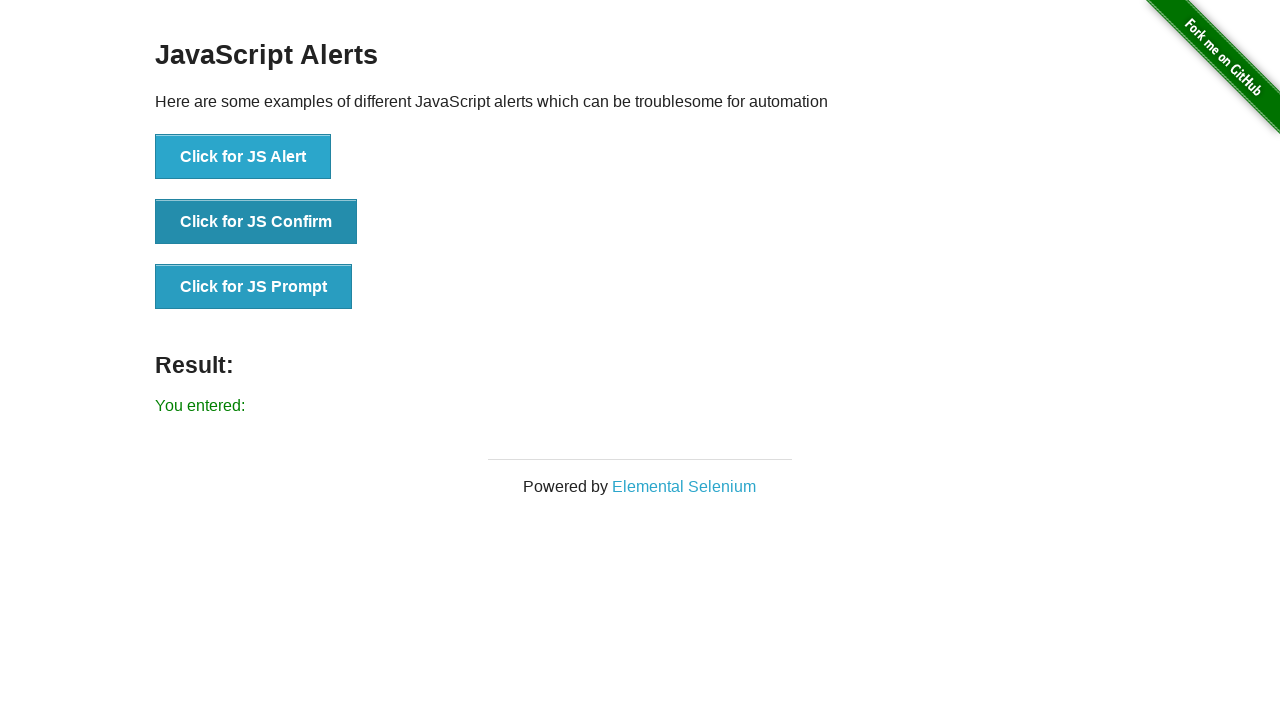

Set up dialog handler to accept prompt with text "It's me Mario"
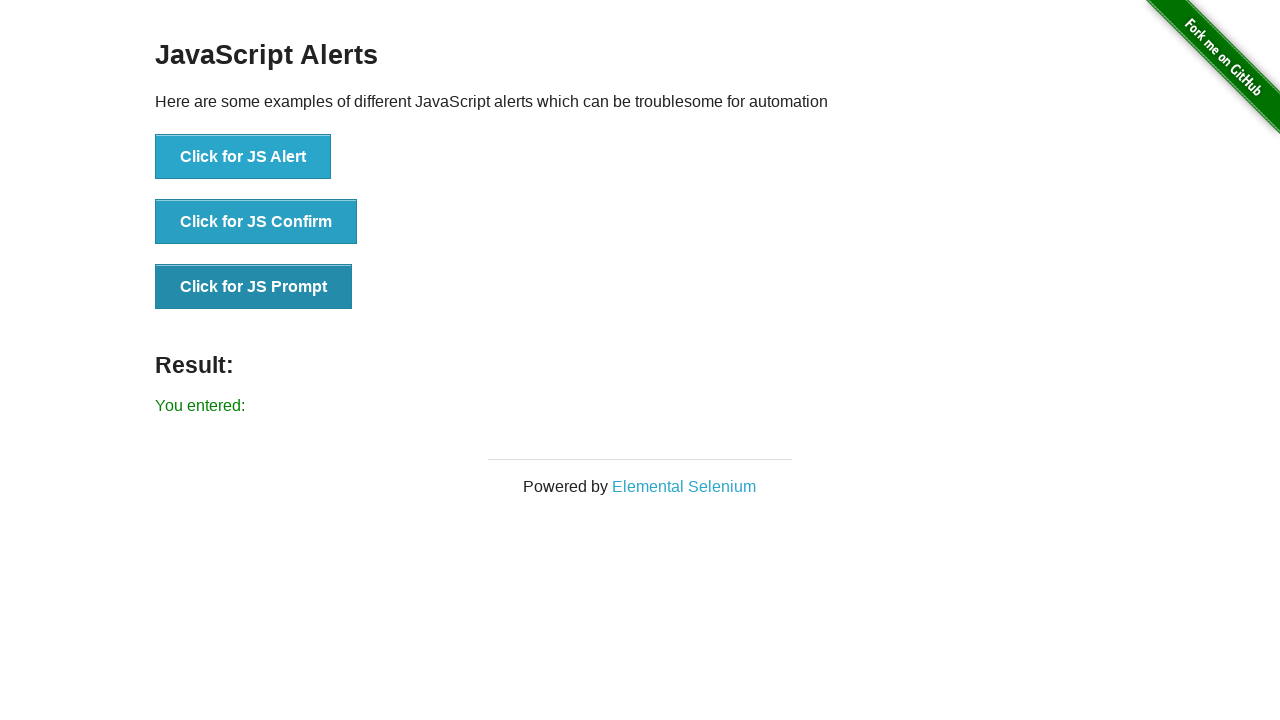

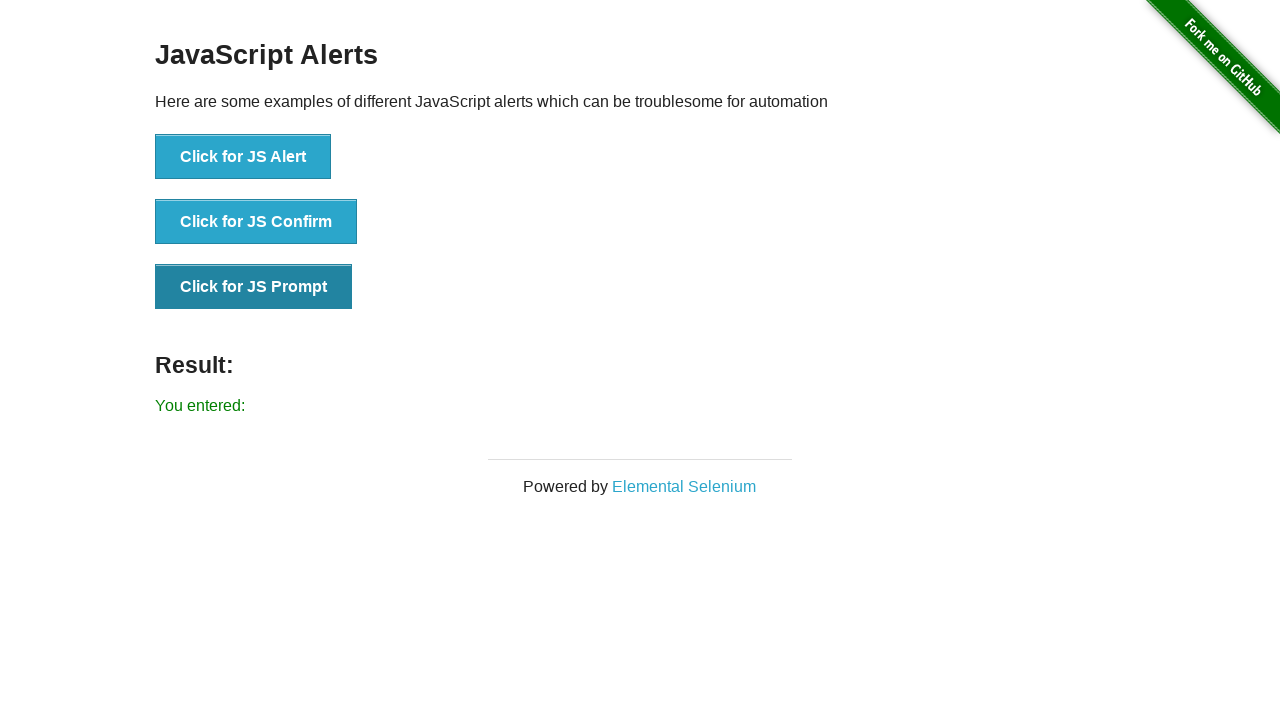